Tests the Automation Exercise website by verifying the number of links on the page, navigating to the Products section, and checking if a special offer element is displayed

Starting URL: https://www.automationexercise.com/

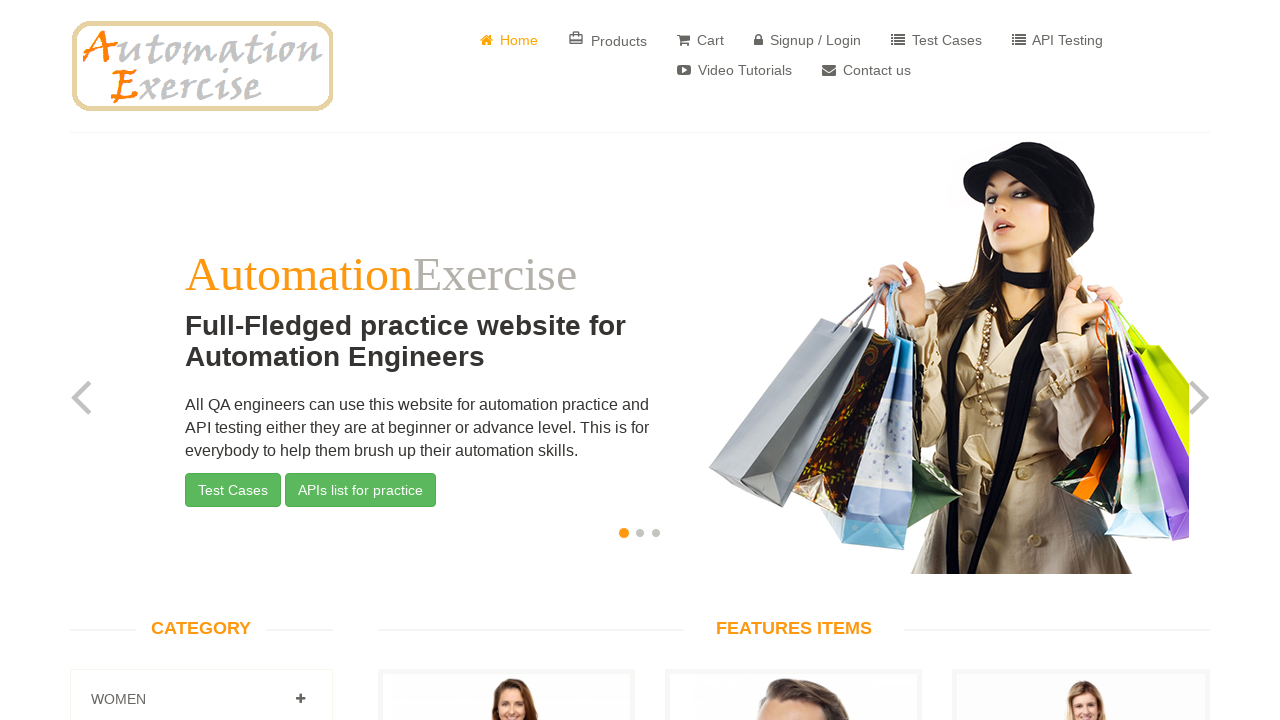

Retrieved all link elements on the page
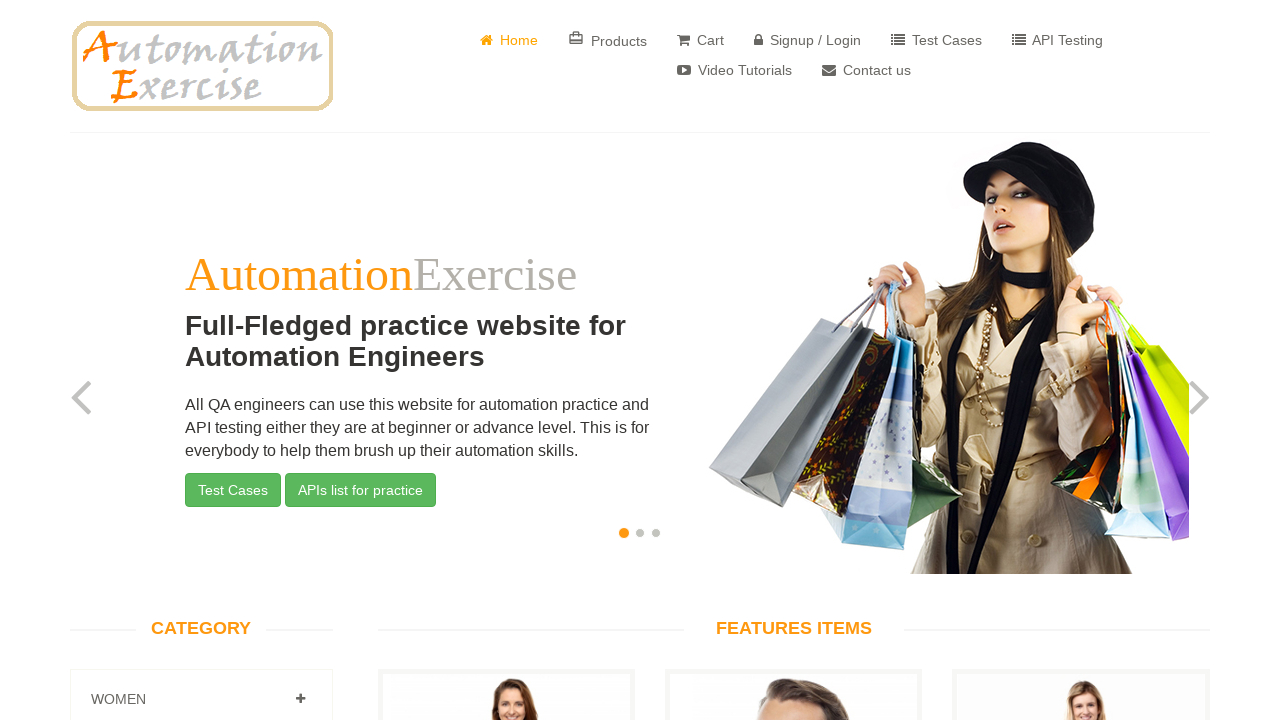

Verified link count: 147 links found (expected 147)
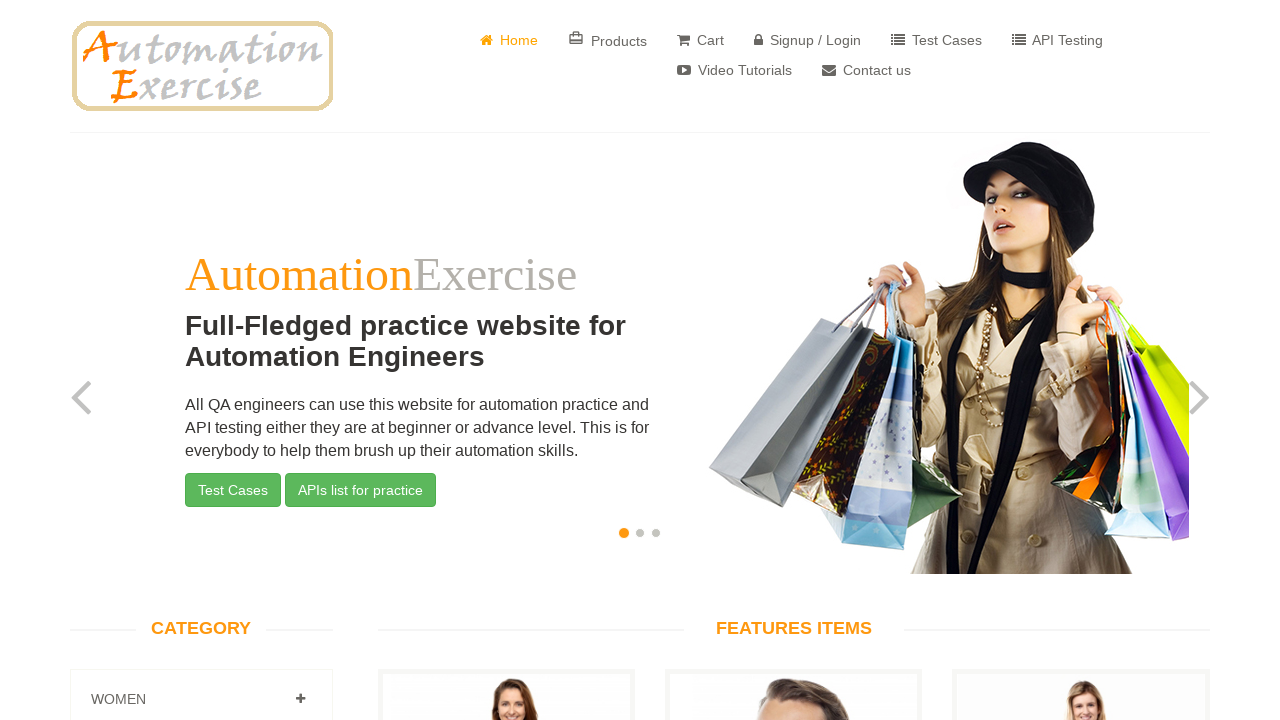

Clicked on the Products link at (608, 40) on a:has-text(' Products')
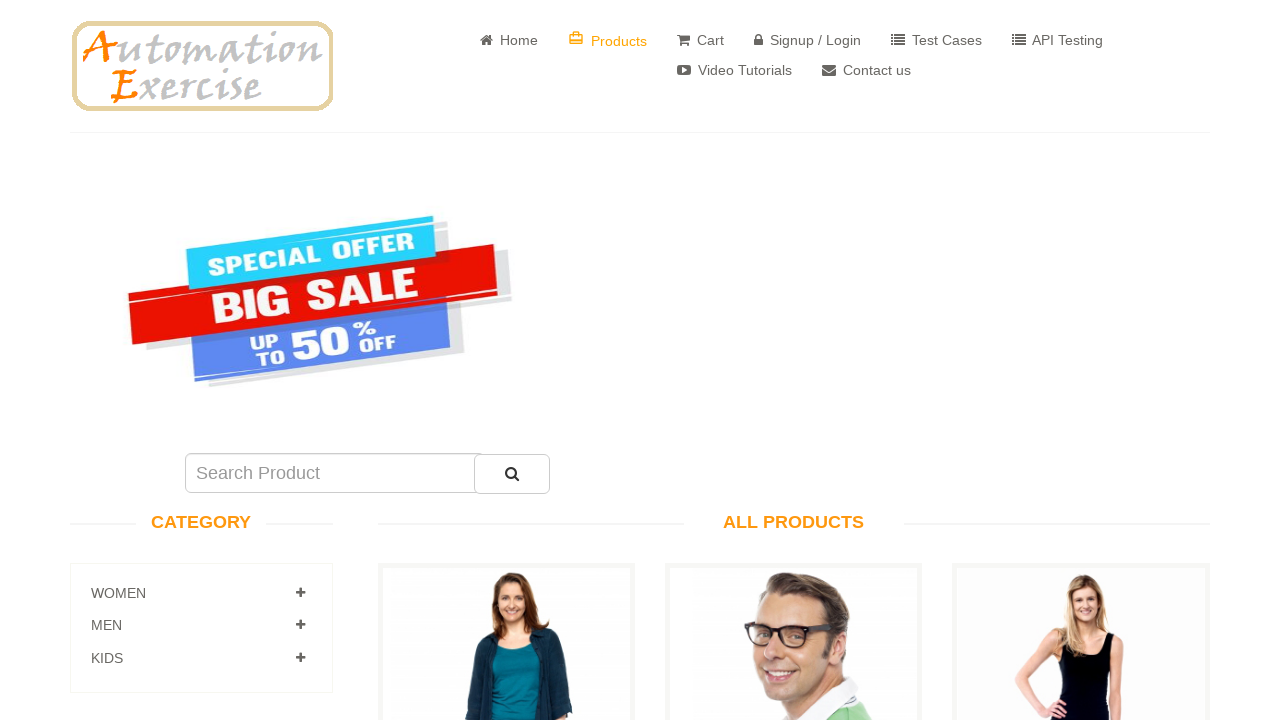

Located the special offer element
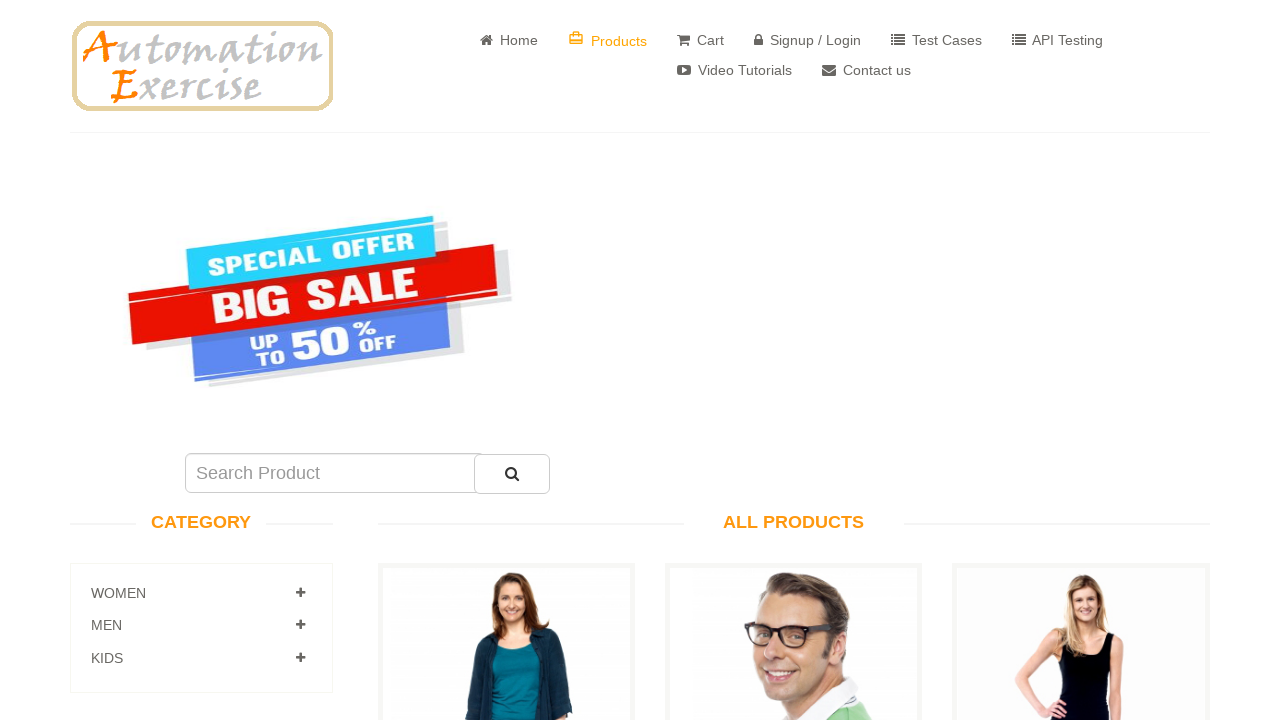

Verified special offer element visibility: True
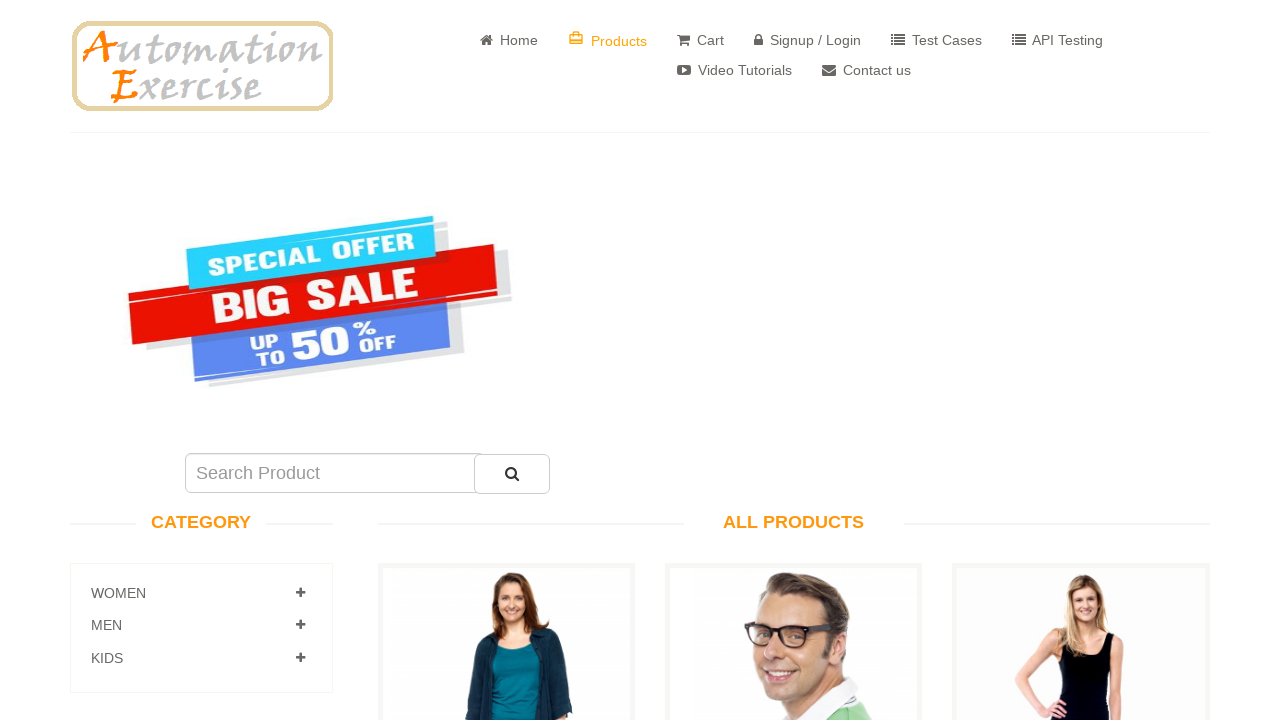

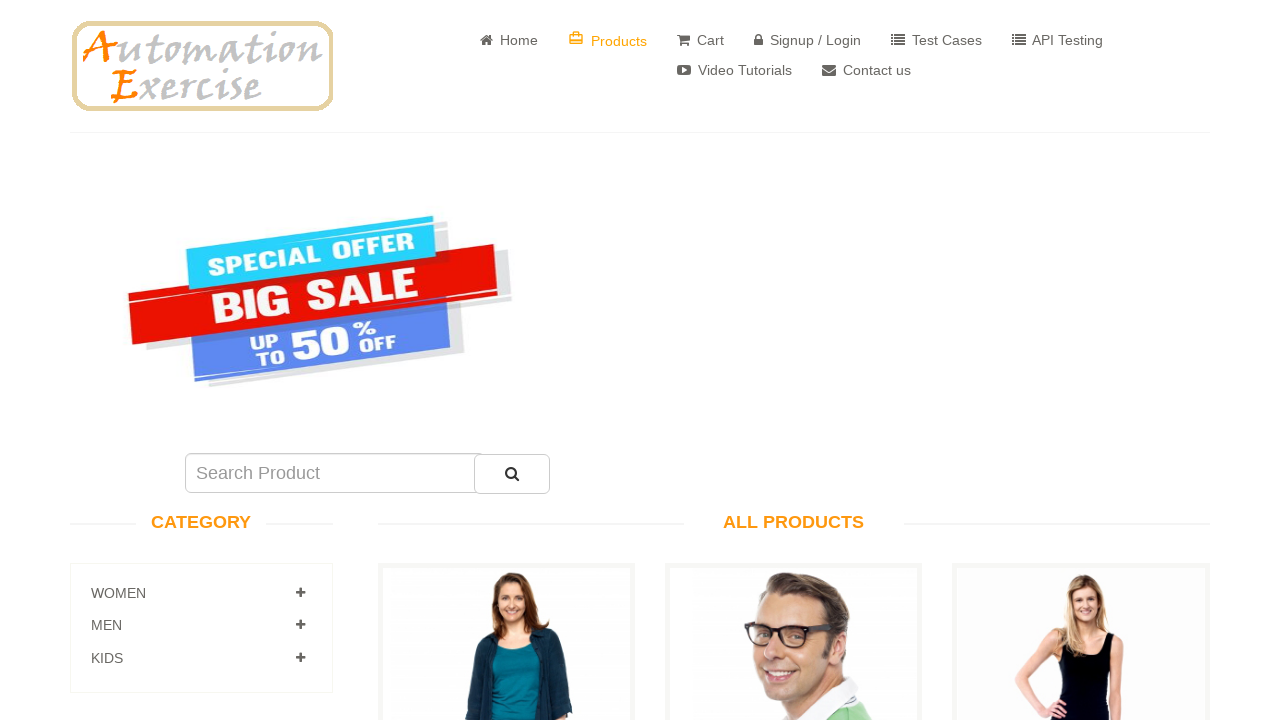